Navigates to the Selenium downloads page and verifies the page loads by checking the current URL

Starting URL: https://www.selenium.dev/downloads/

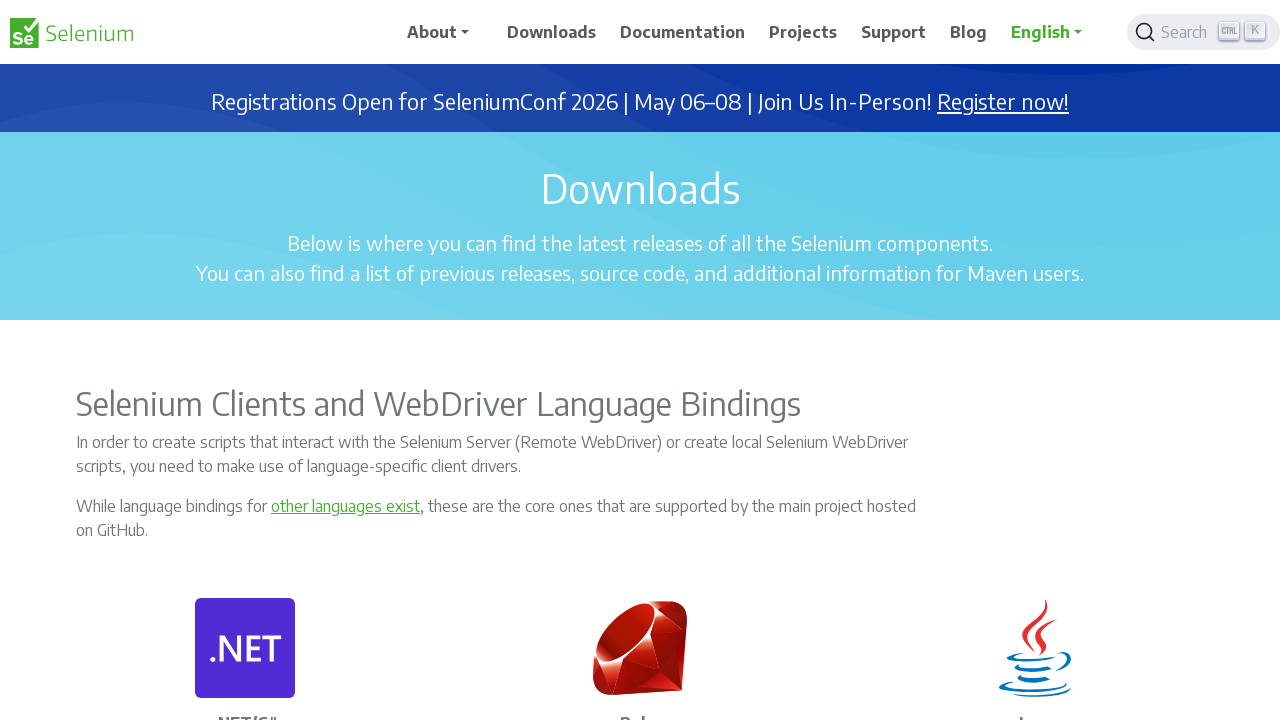

Set viewport size to 1920x1080
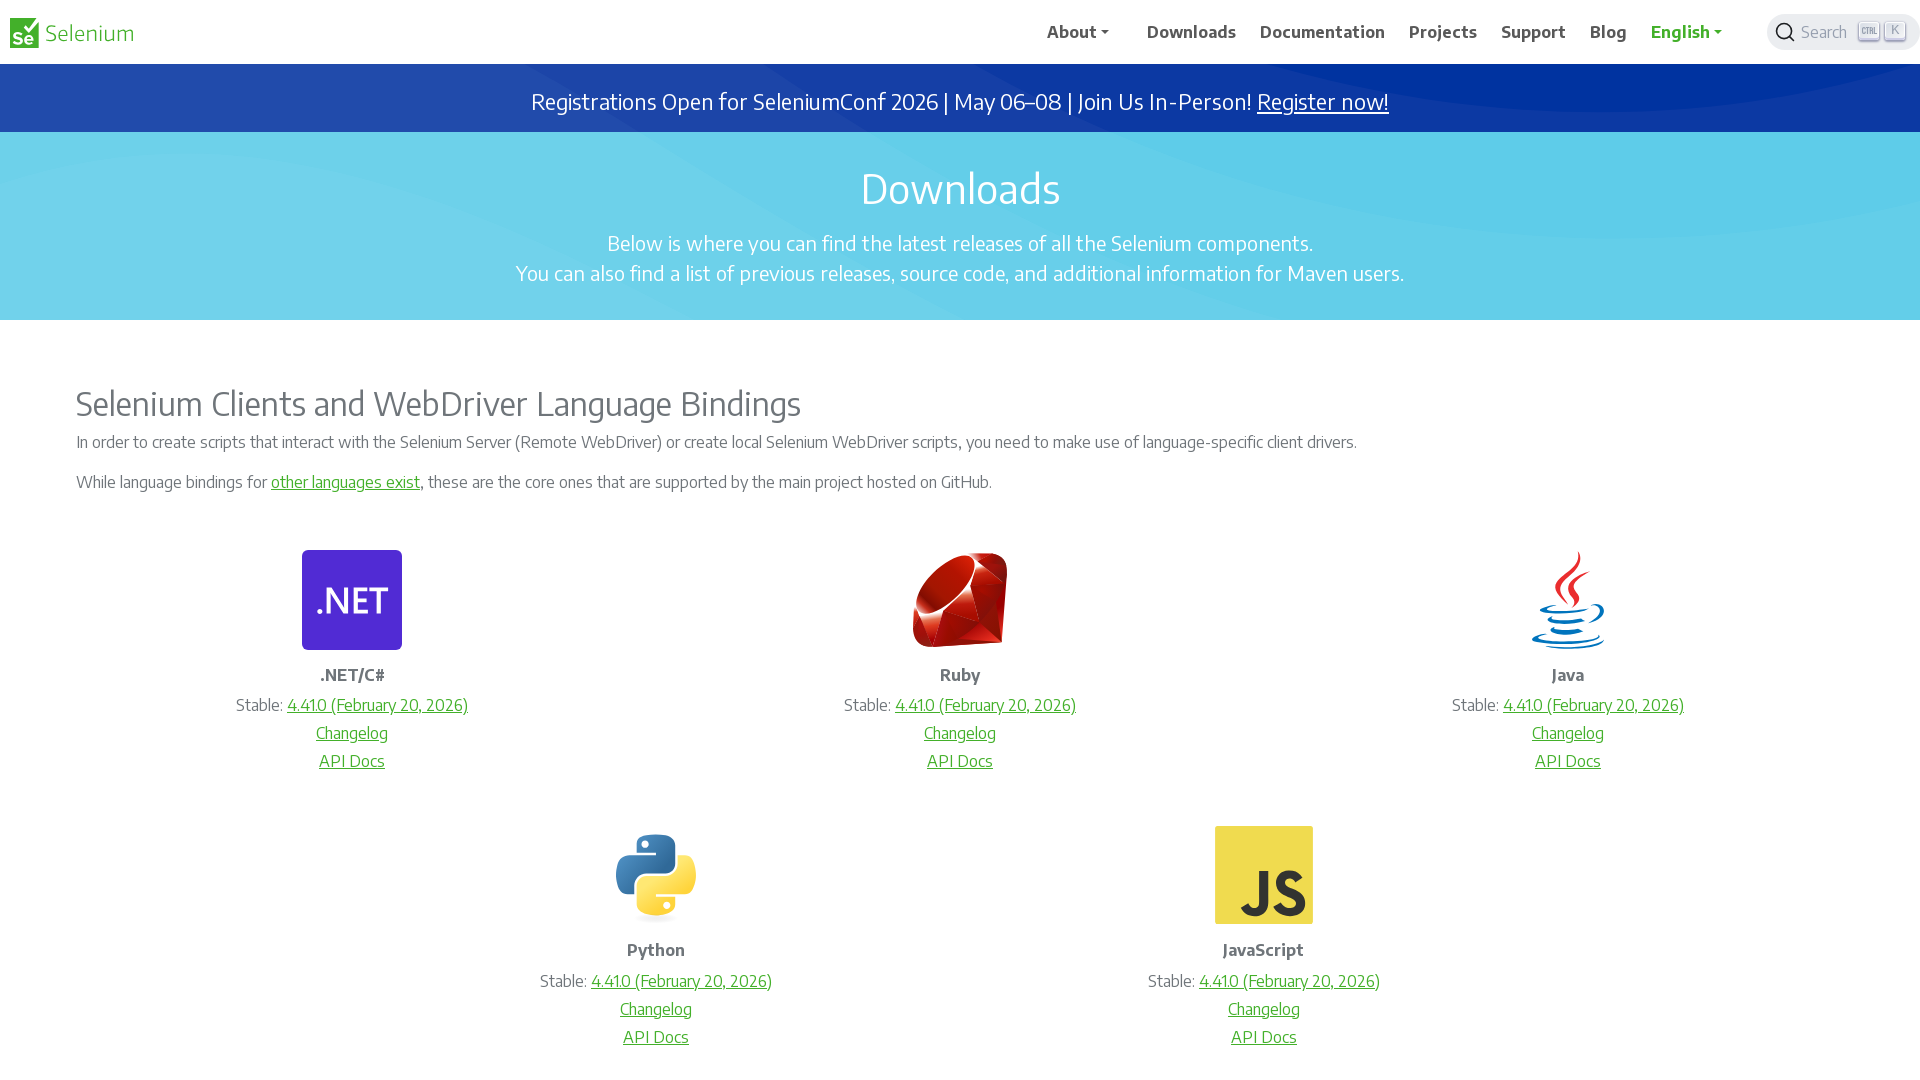

Verified that current URL contains 'selenium.dev/downloads'
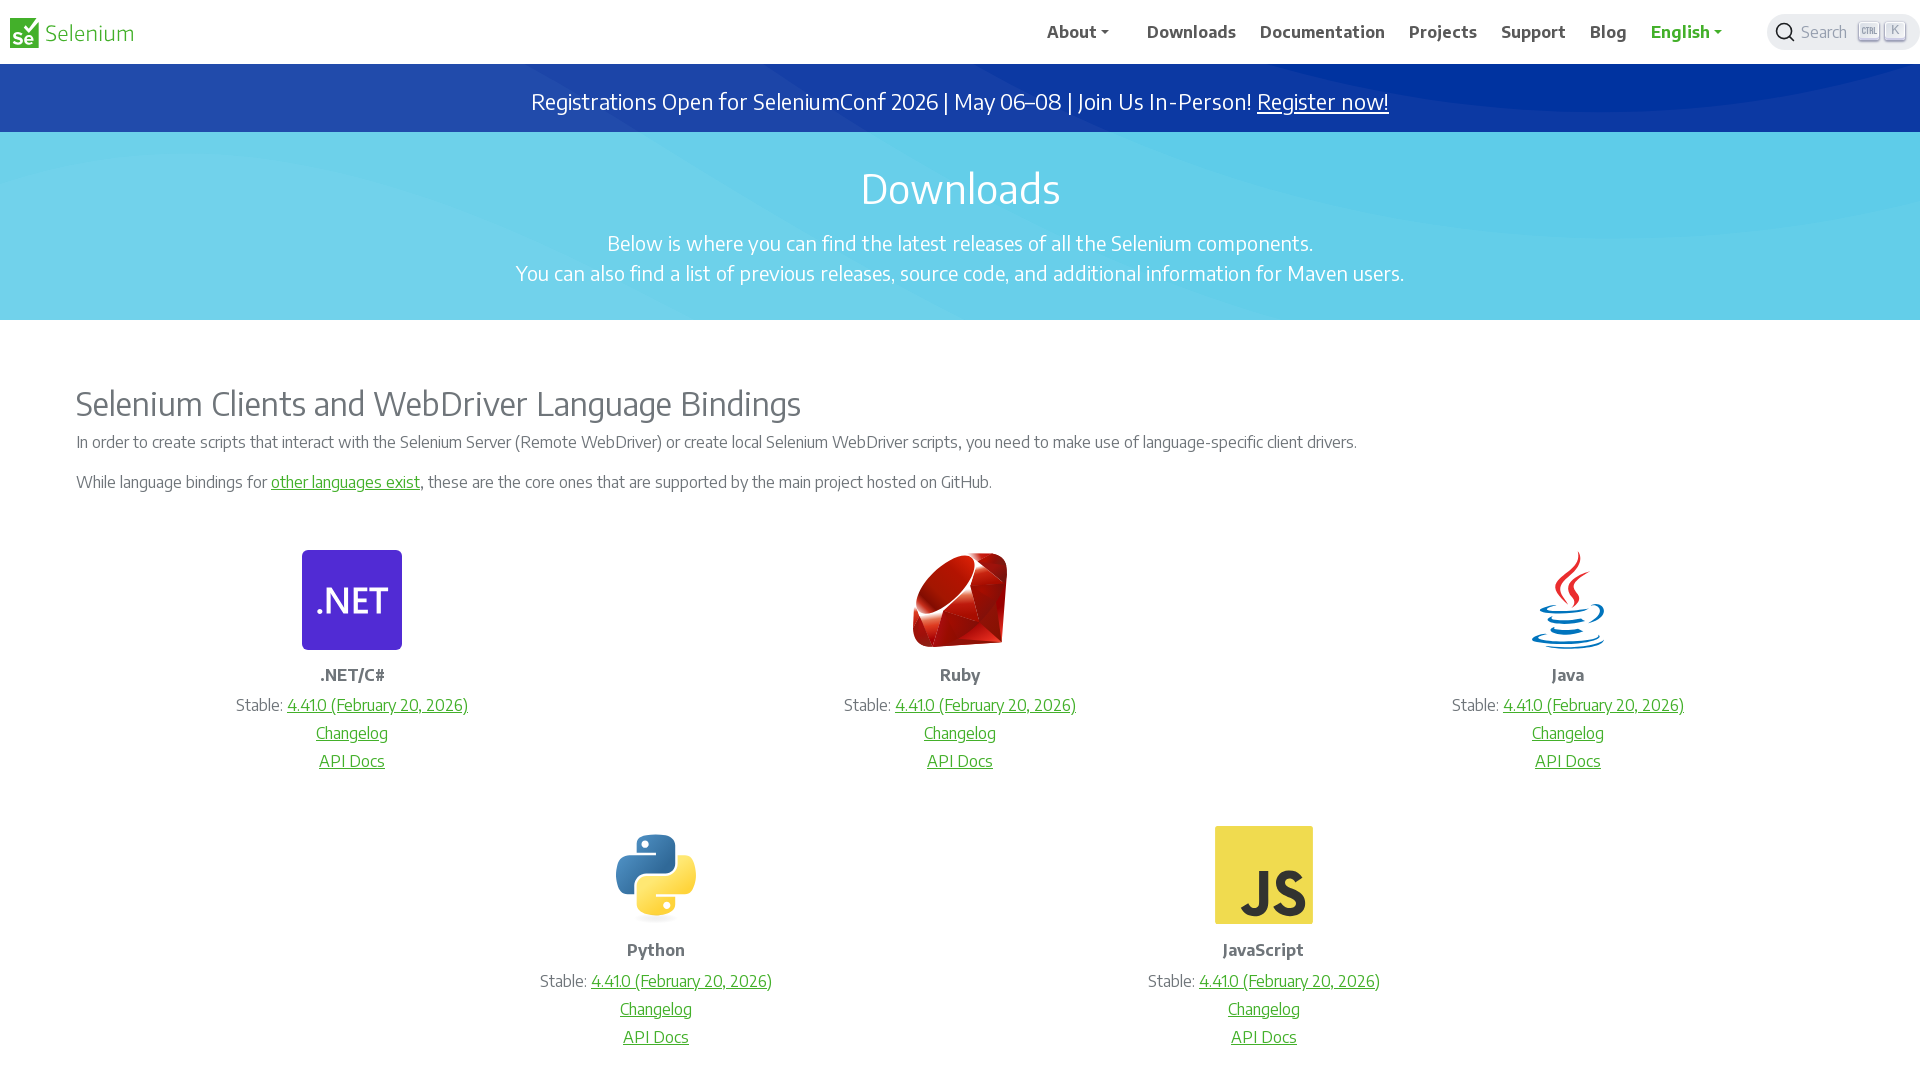

Waited for page DOM content to load
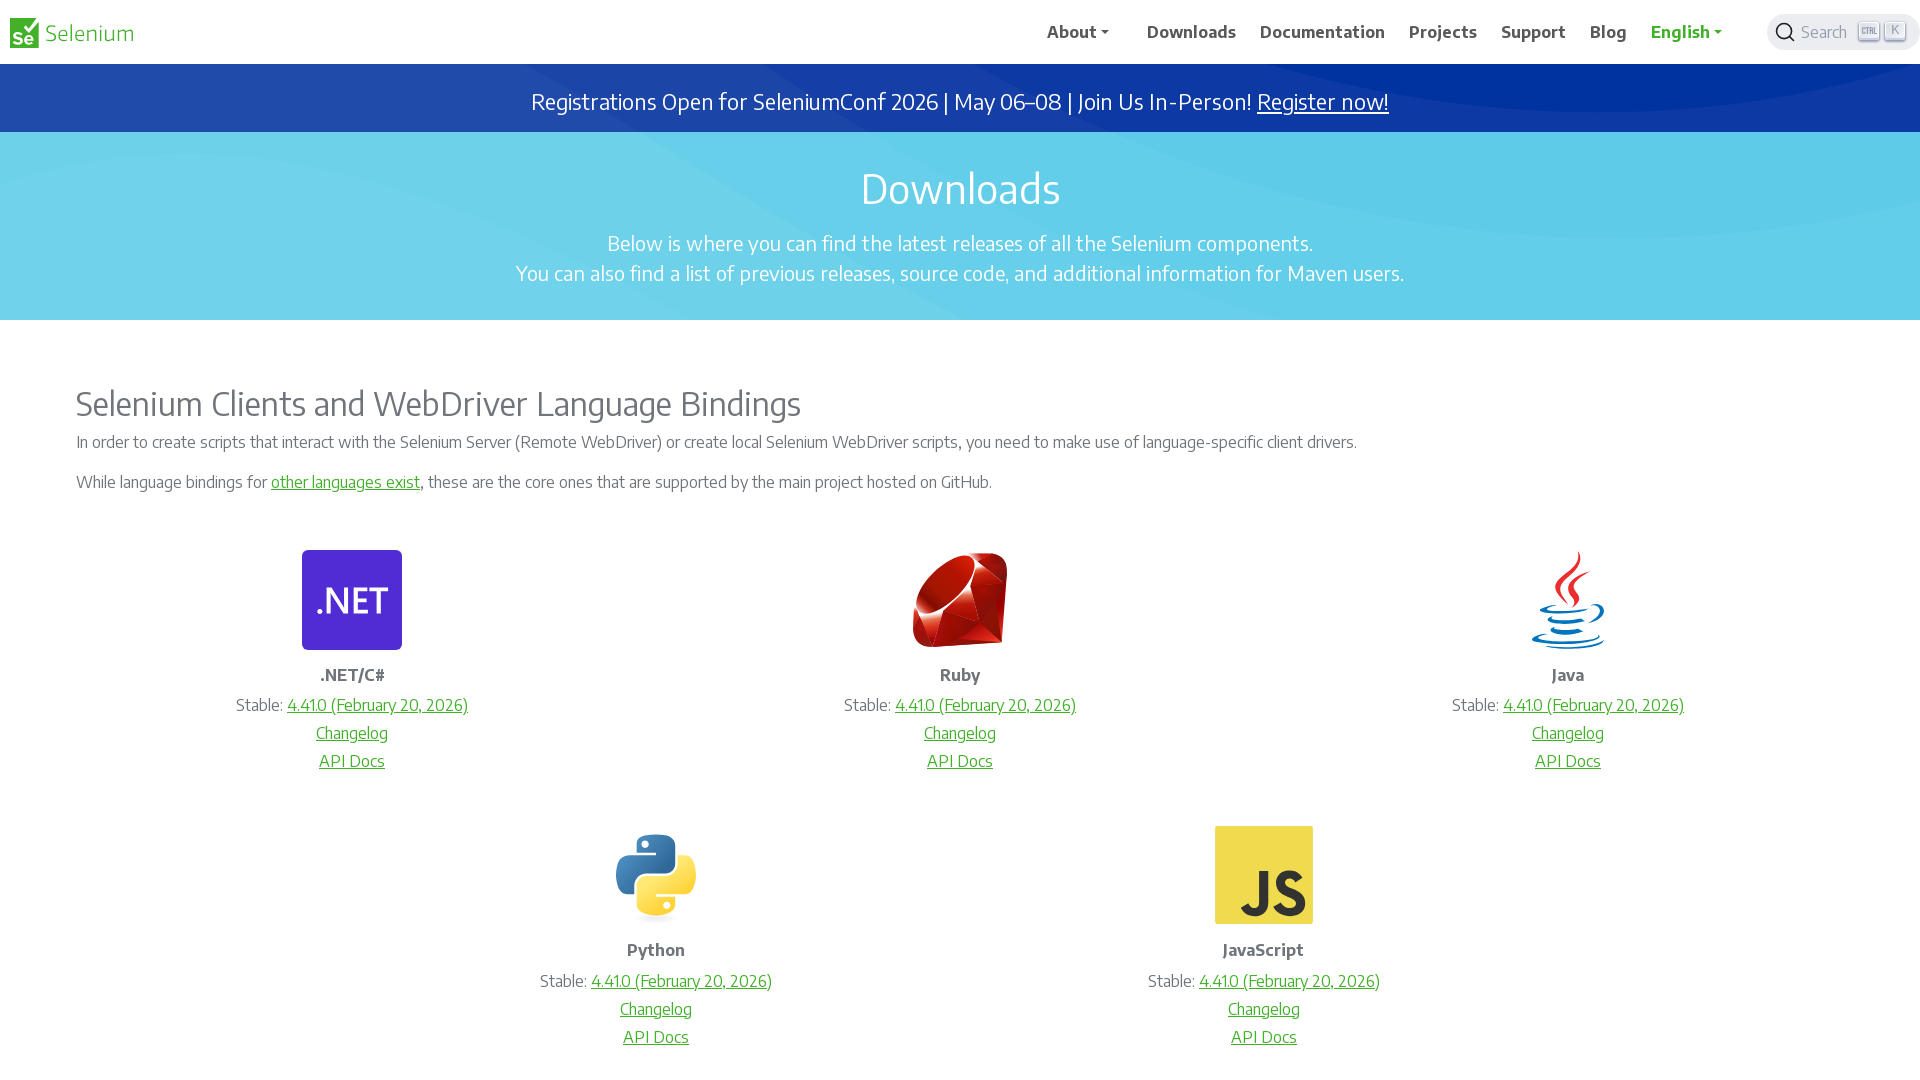

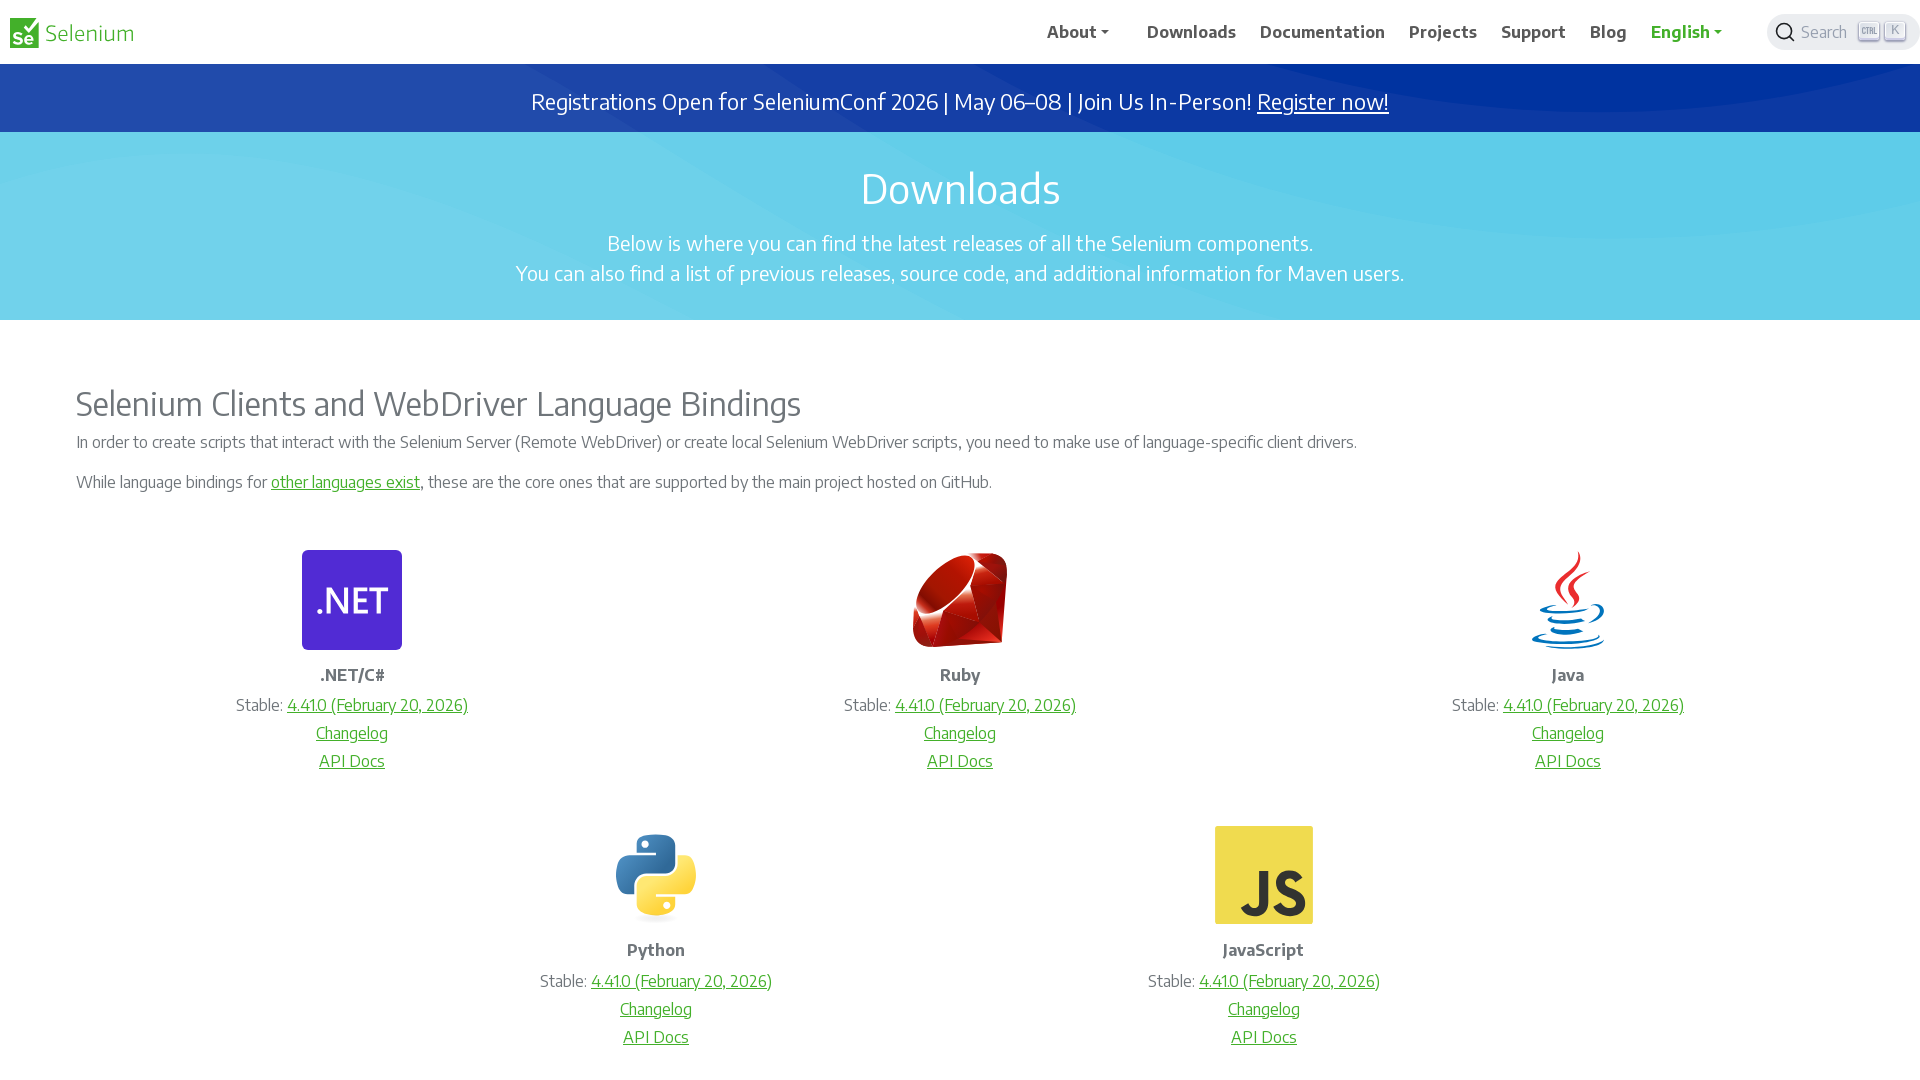